Tests relative locator functionality by finding and clicking a checkbox that is positioned to the left of a specific user link in a dynamic table

Starting URL: https://selectorshub.com/xpath-practice-page/

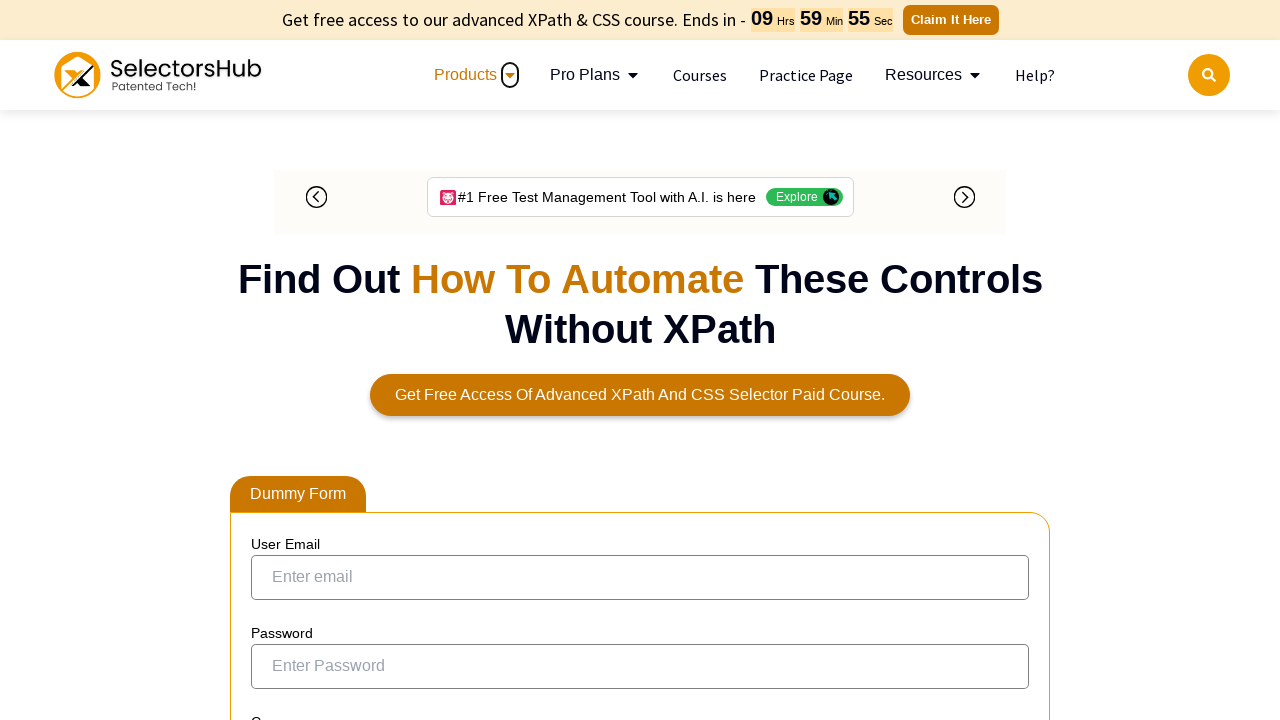

Waited for Jasmine.Morgan link to load in the table
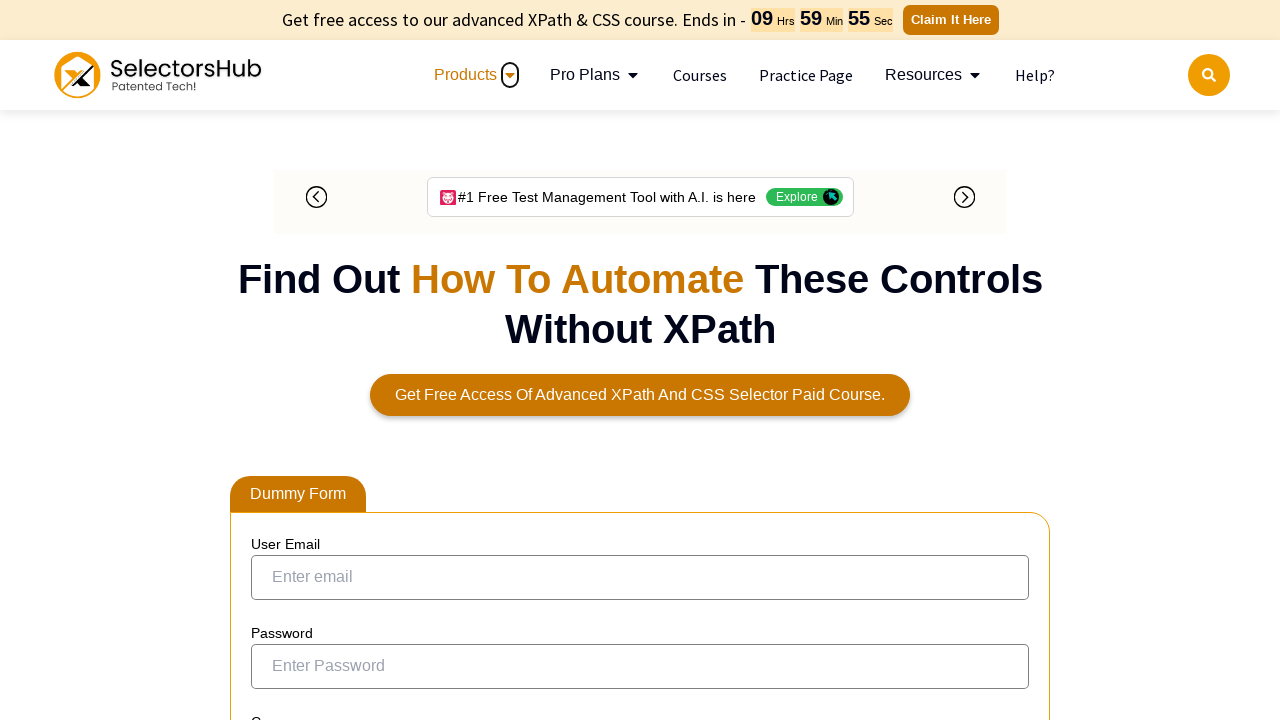

Located the table row containing Jasmine.Morgan
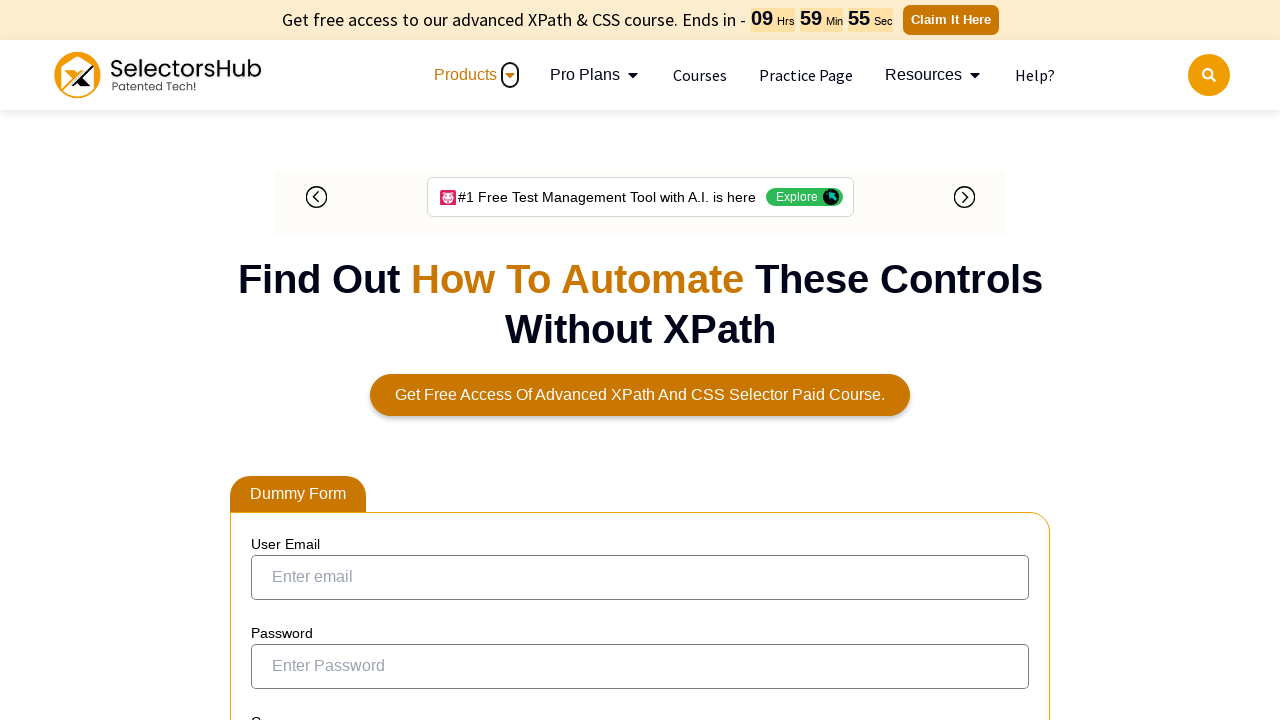

Found the checkbox in Jasmine.Morgan's row
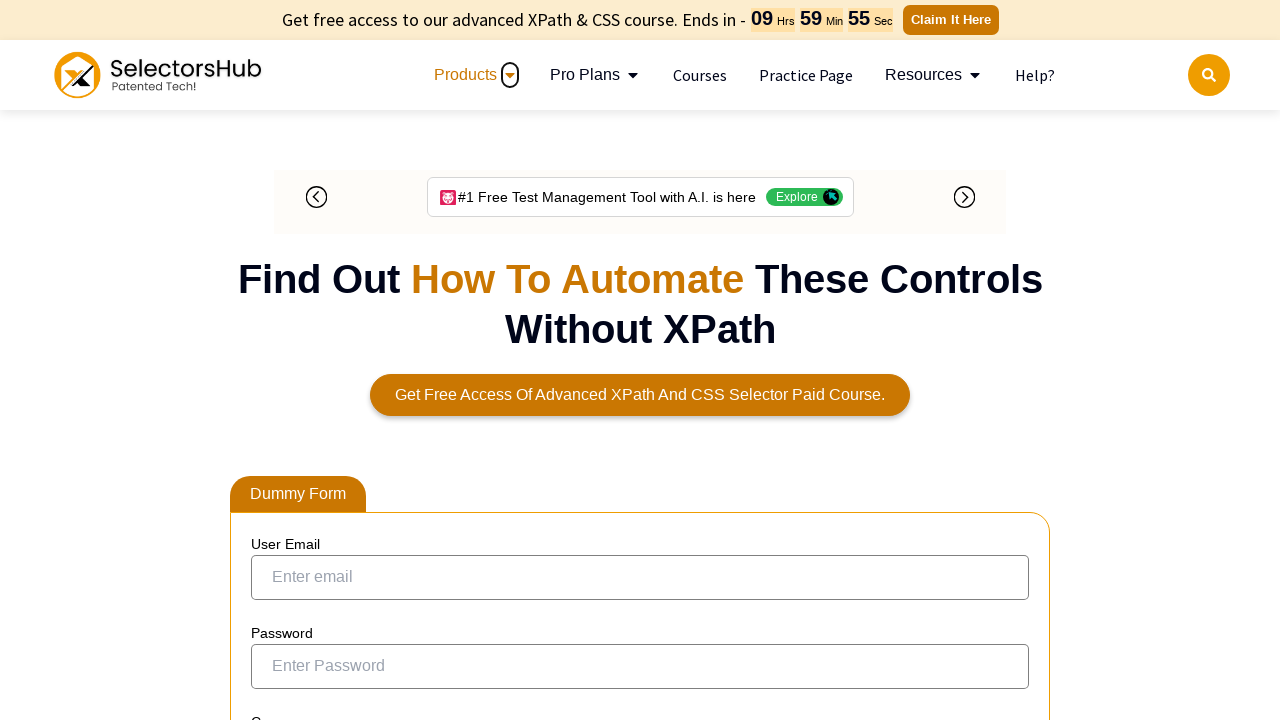

Clicked the checkbox to the left of Jasmine.Morgan at (274, 353) on xpath=//a[normalize-space()='Jasmine.Morgan']/ancestor::tr >> input[type='checkb
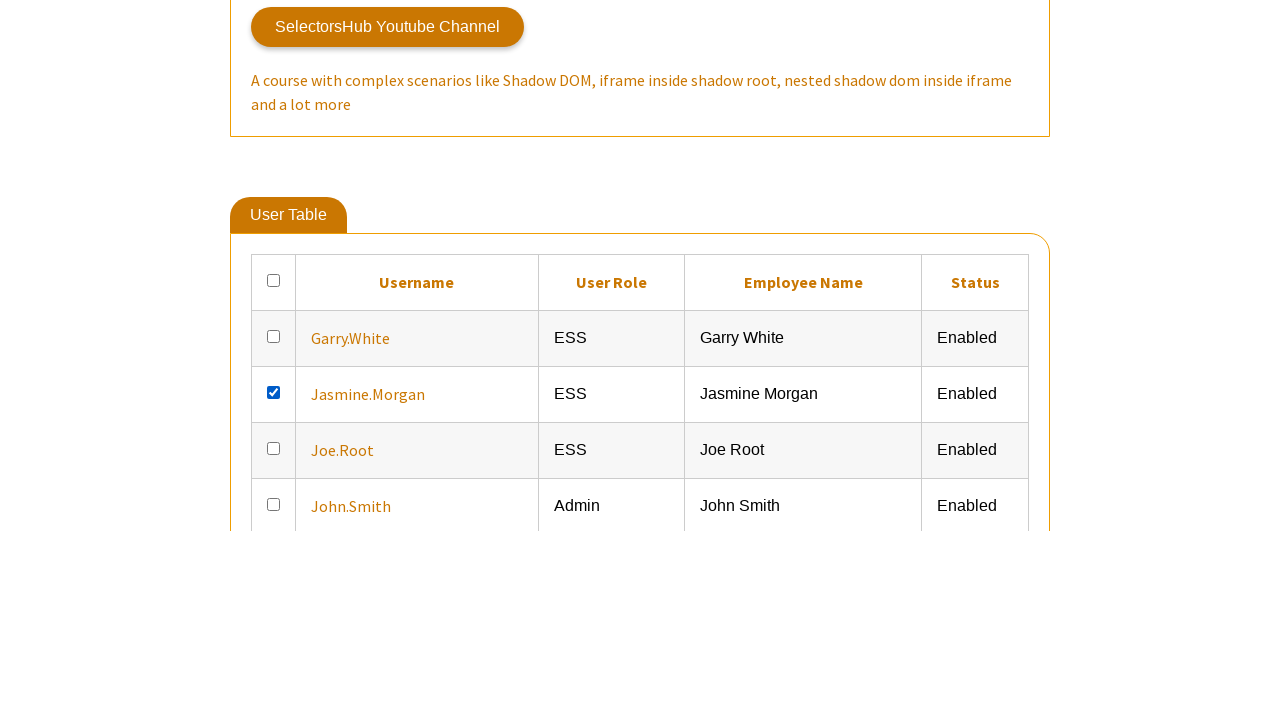

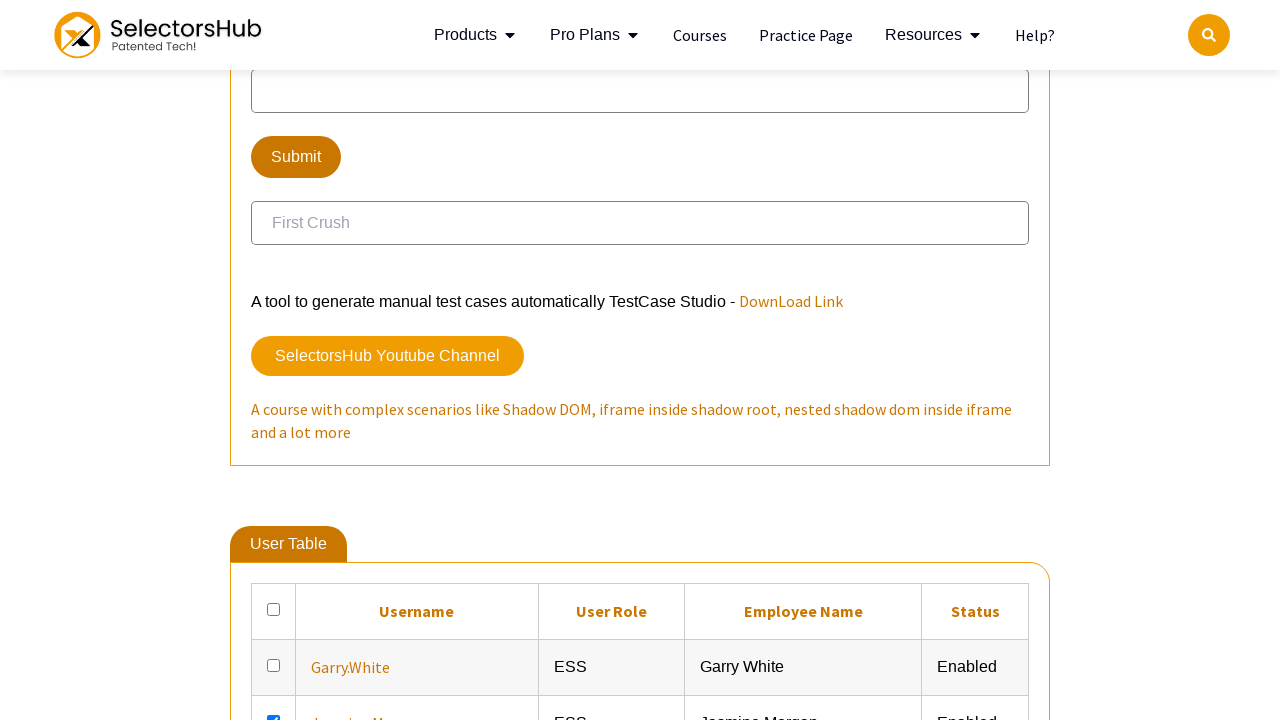